Tests a math CAPTCHA plugin by solving simple addition problems multiple times and verifying the submit button becomes enabled when the answer is correct

Starting URL: https://www.jqueryscript.net/demo/Simple-Math-Captcha-Plugin-for-jQuery-ebcaptcha/demo/

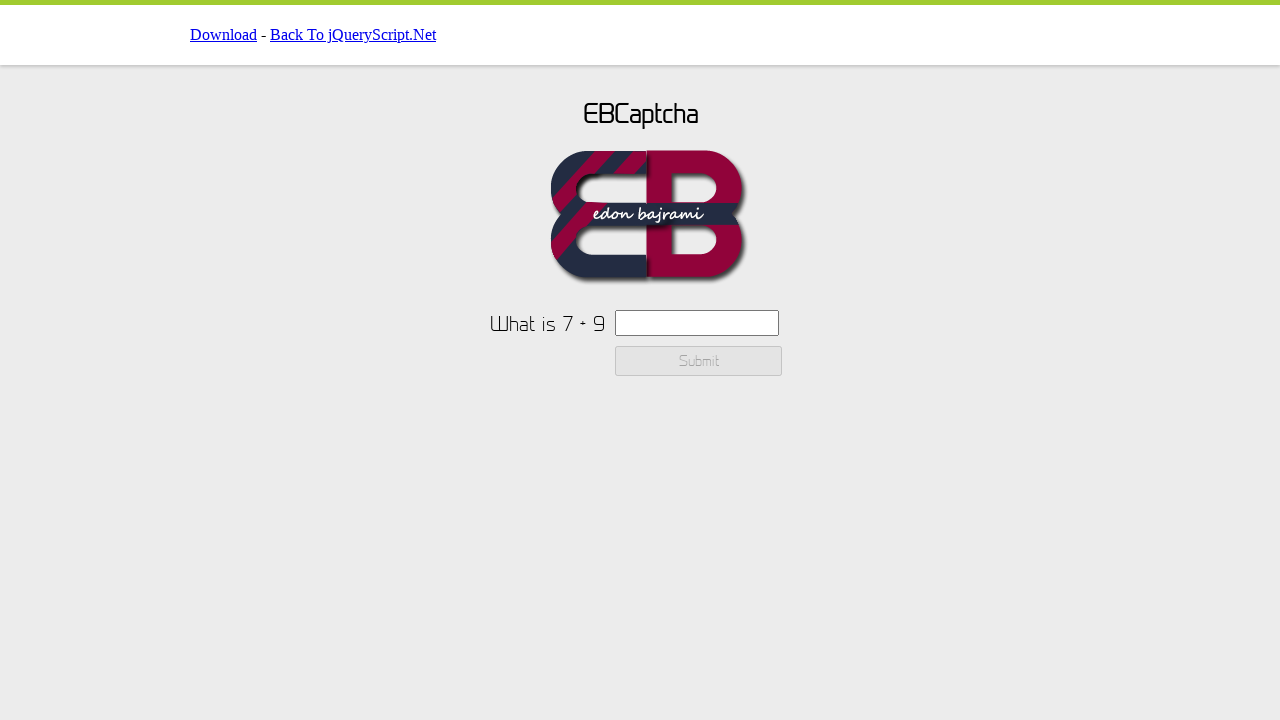

Retrieved CAPTCHA text for attempt 1
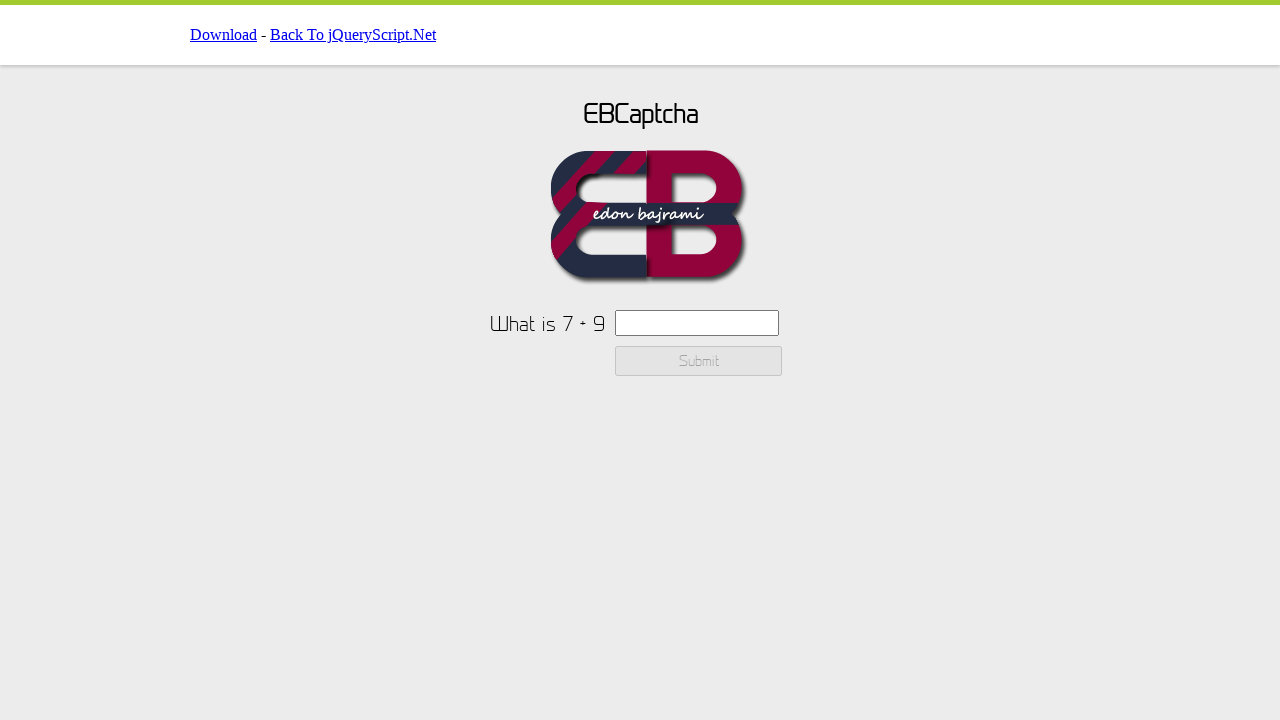

Calculated sum: 7 + 9 = 16
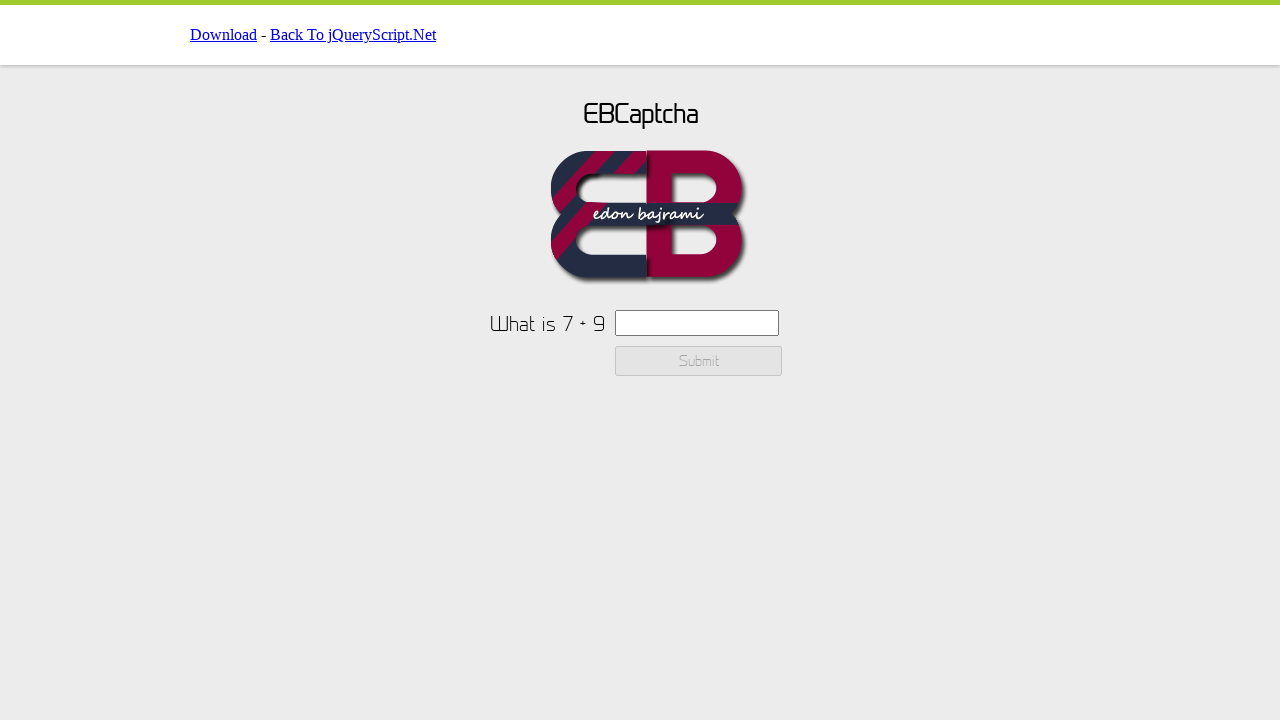

Filled CAPTCHA input field with answer '16' on #ebcaptchainput
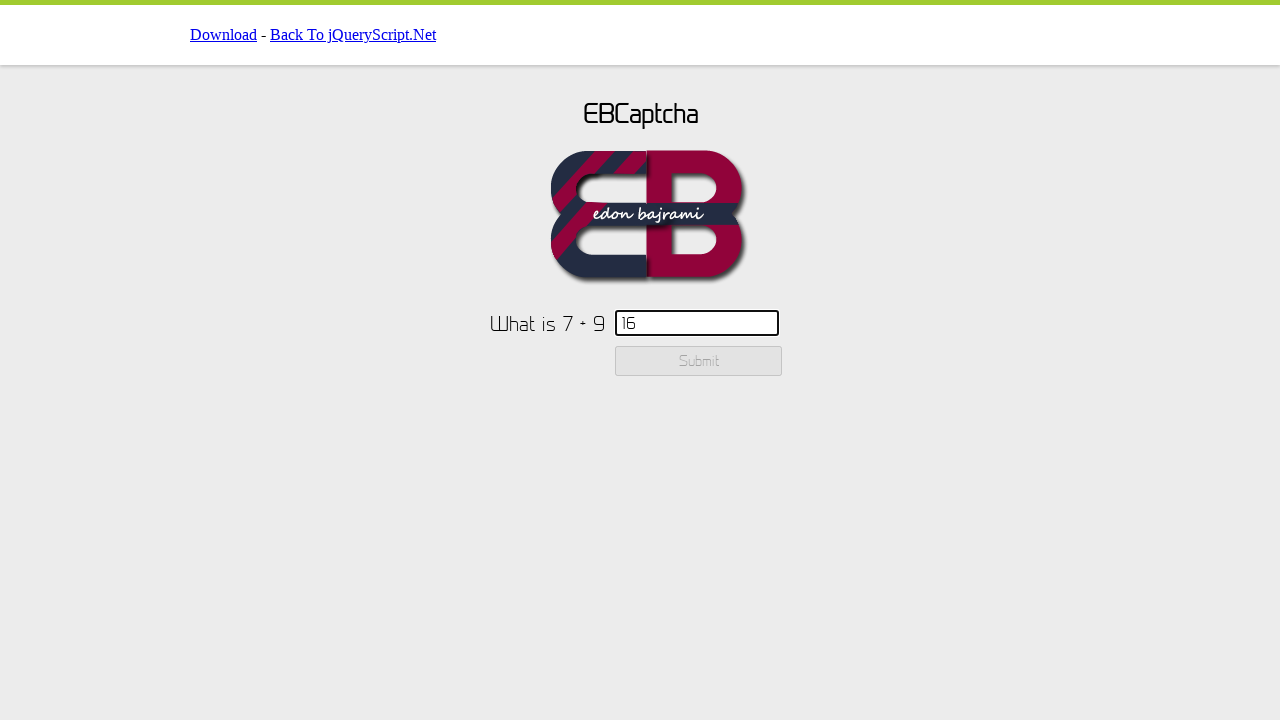

Checked if submit button is enabled: False
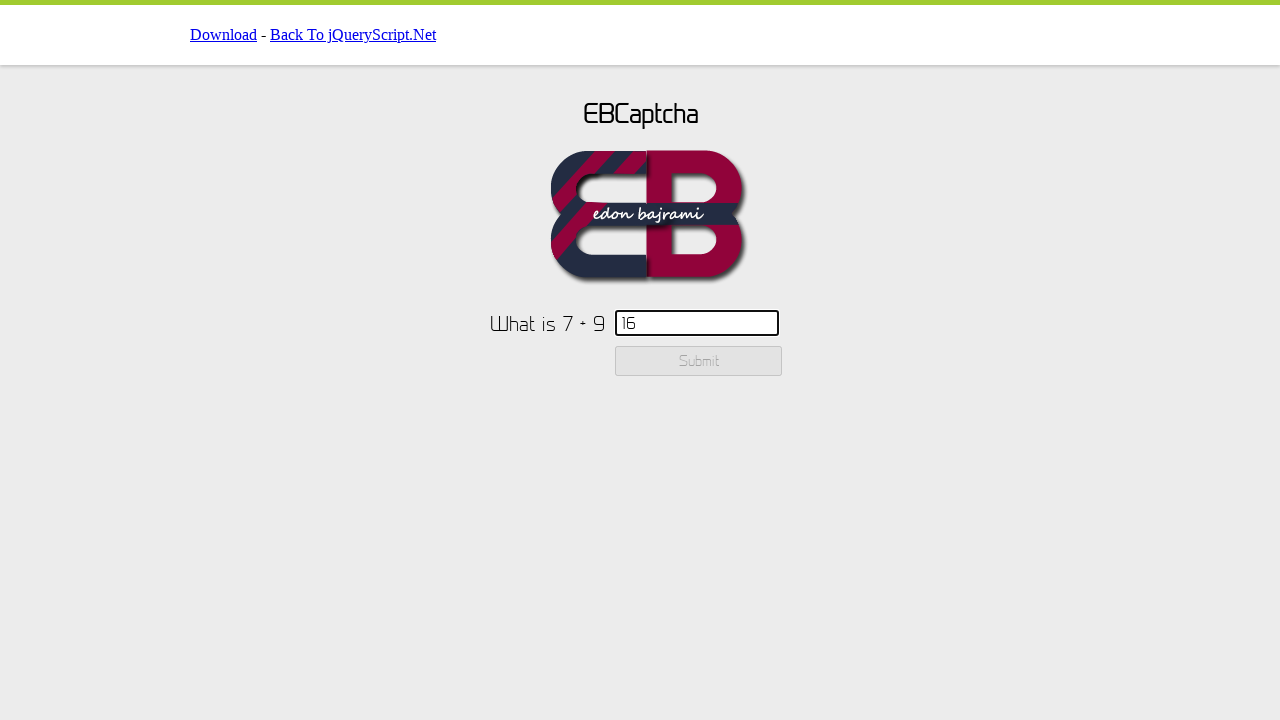

Reloaded page for next CAPTCHA attempt
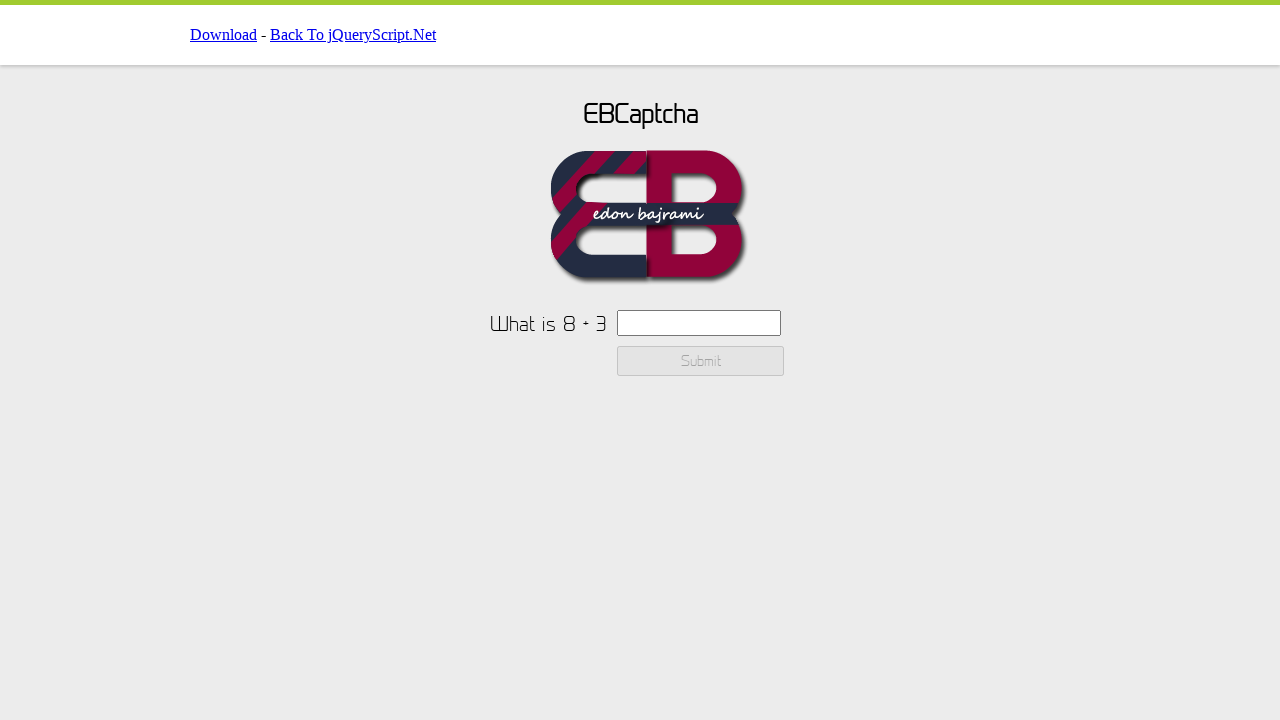

Retrieved CAPTCHA text for attempt 2
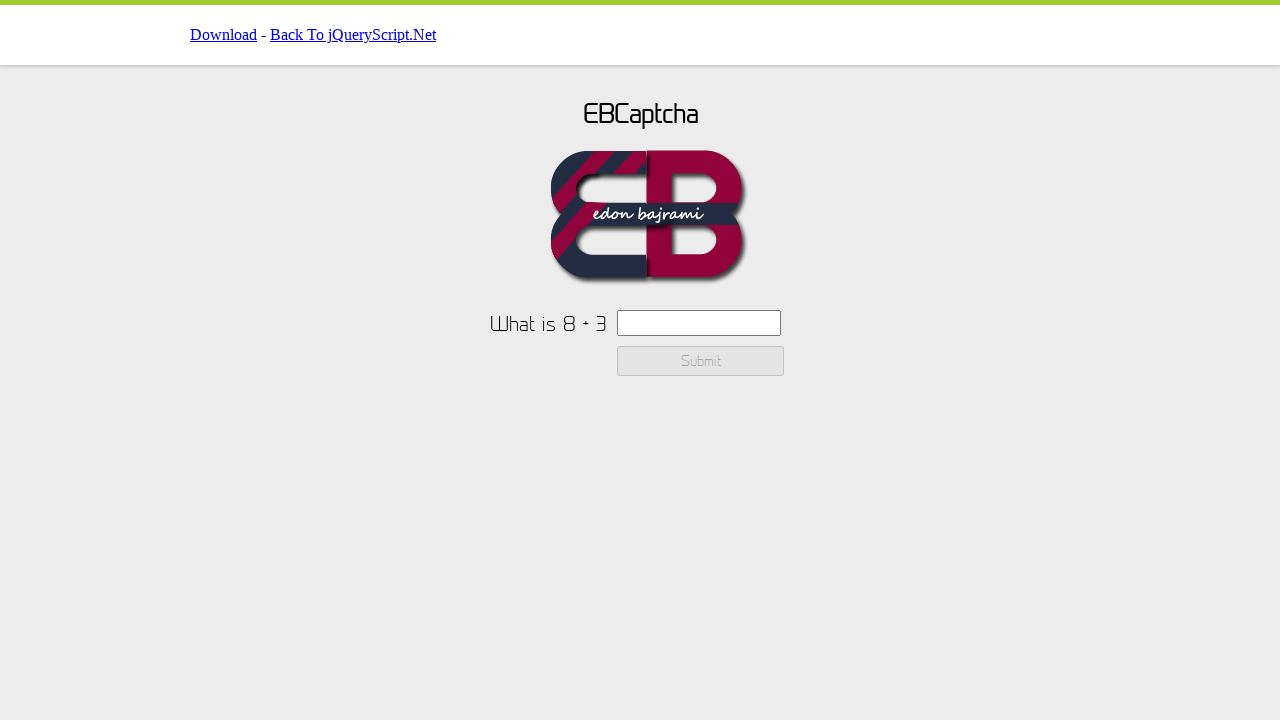

Calculated sum: 8 + 3 = 11
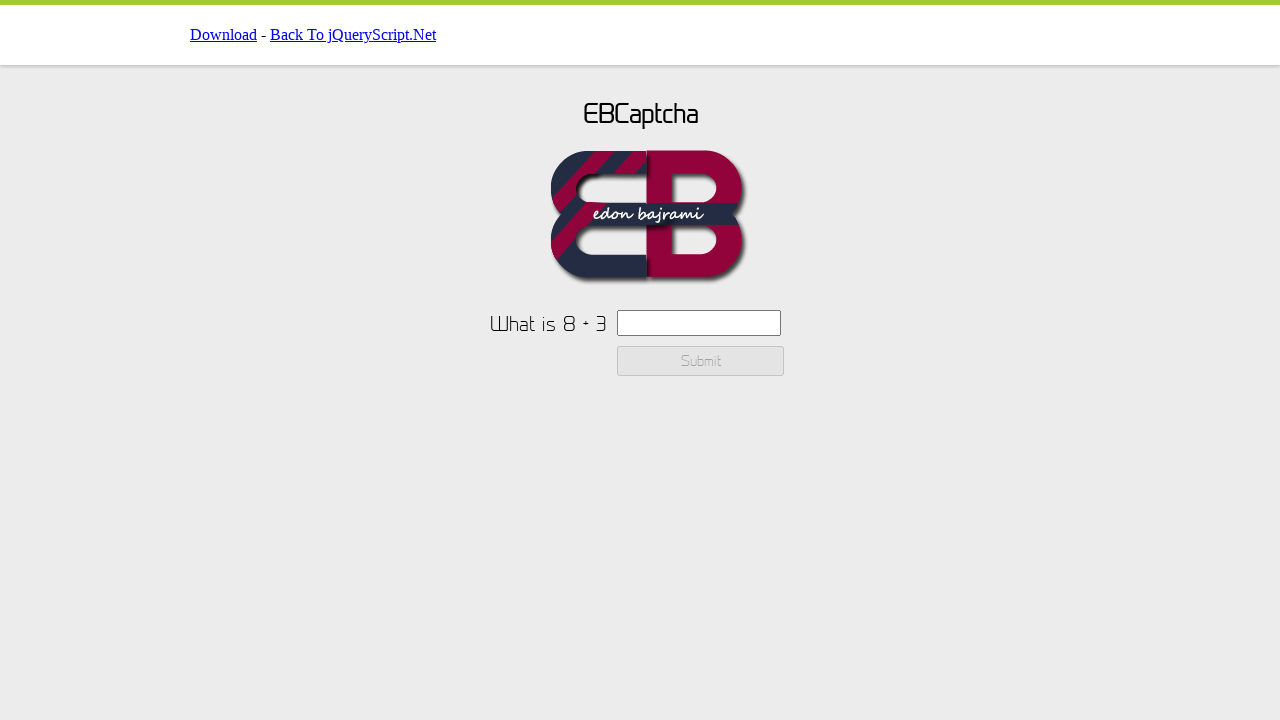

Filled CAPTCHA input field with answer '11' on #ebcaptchainput
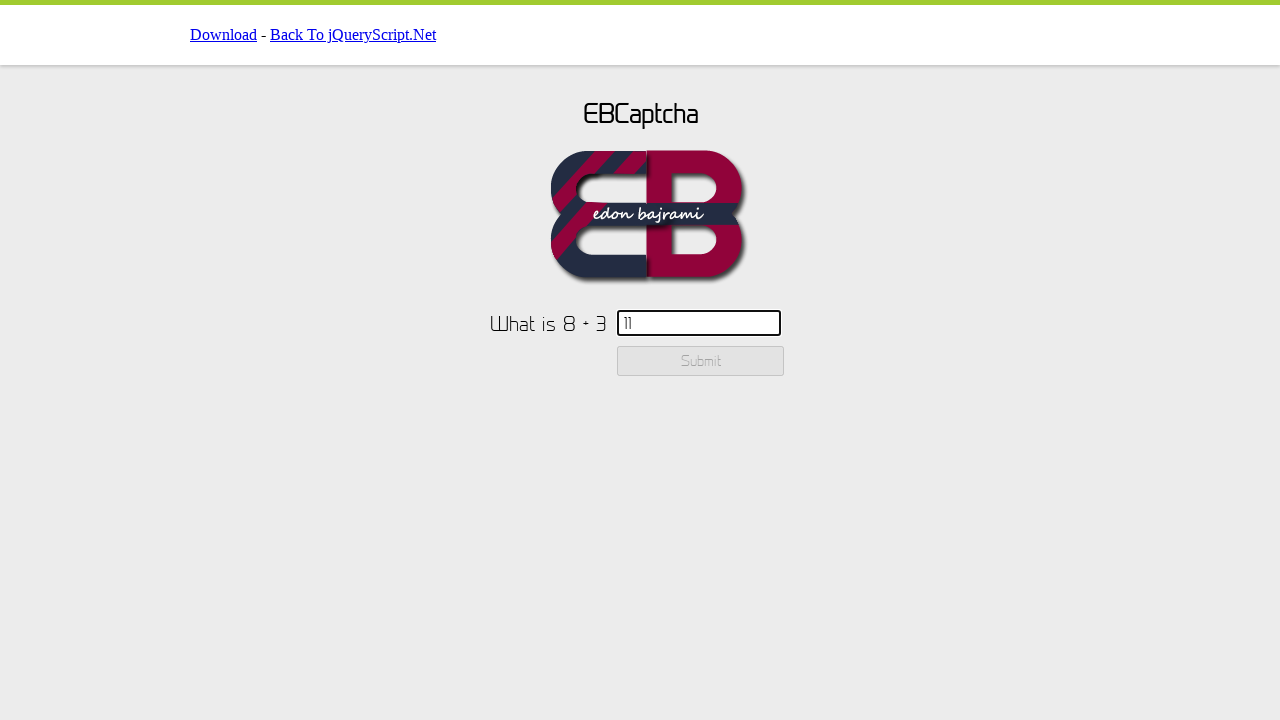

Checked if submit button is enabled: False
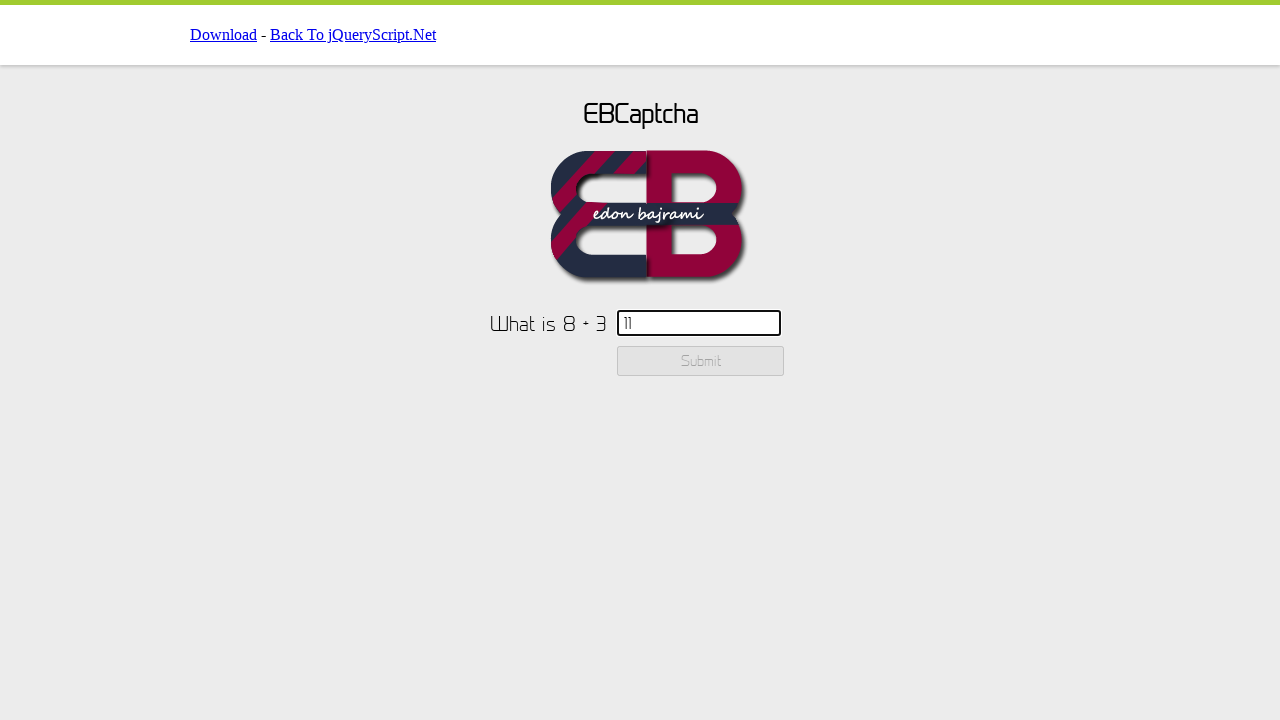

Reloaded page for next CAPTCHA attempt
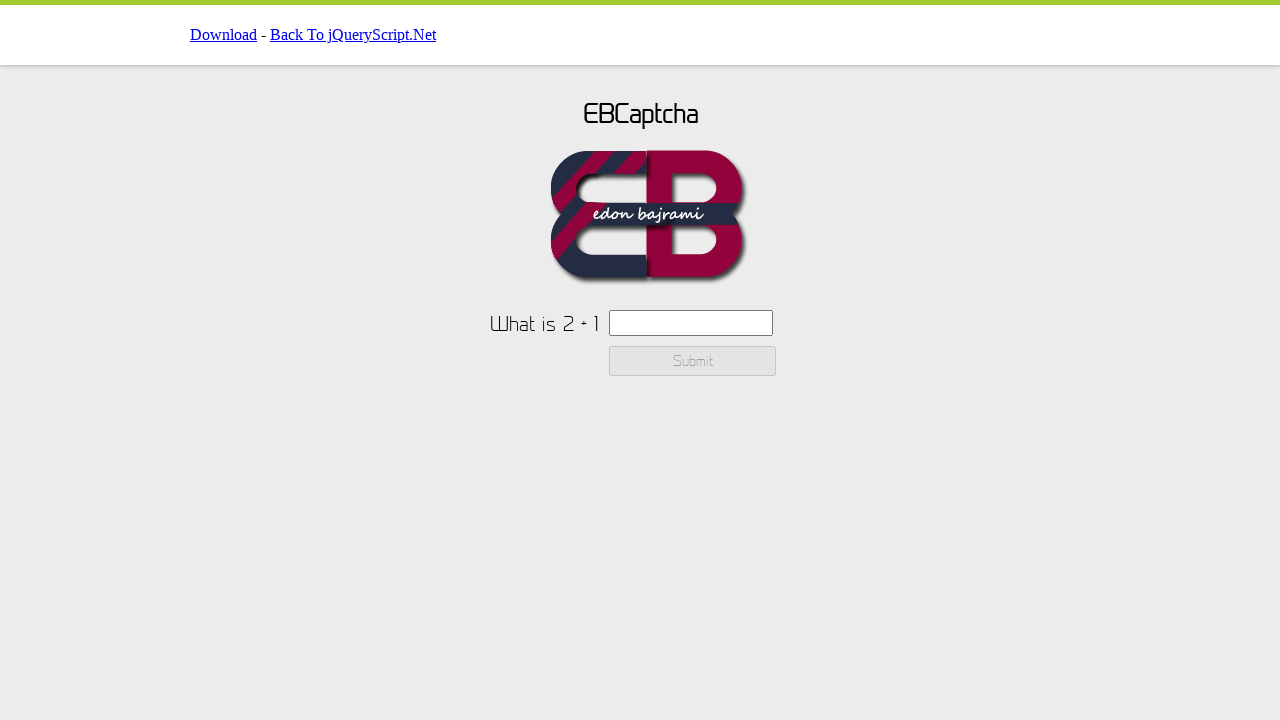

Retrieved CAPTCHA text for attempt 3
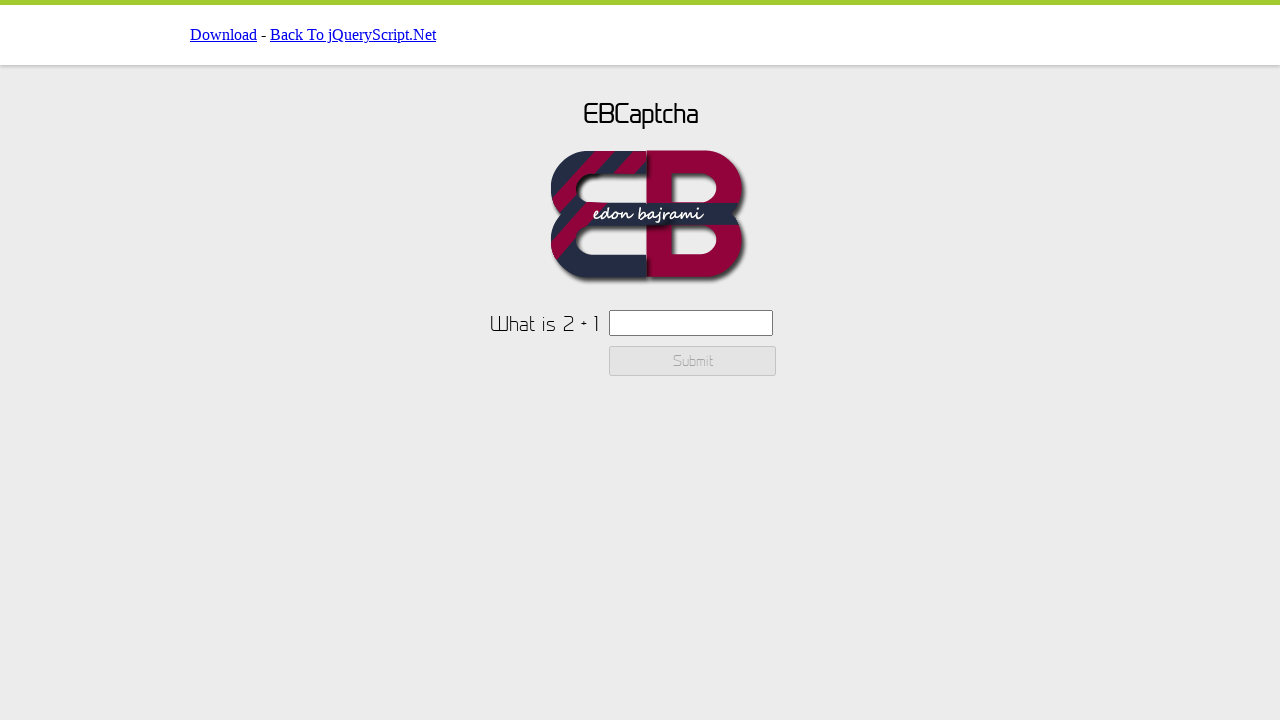

Calculated sum: 2 + 1 = 3
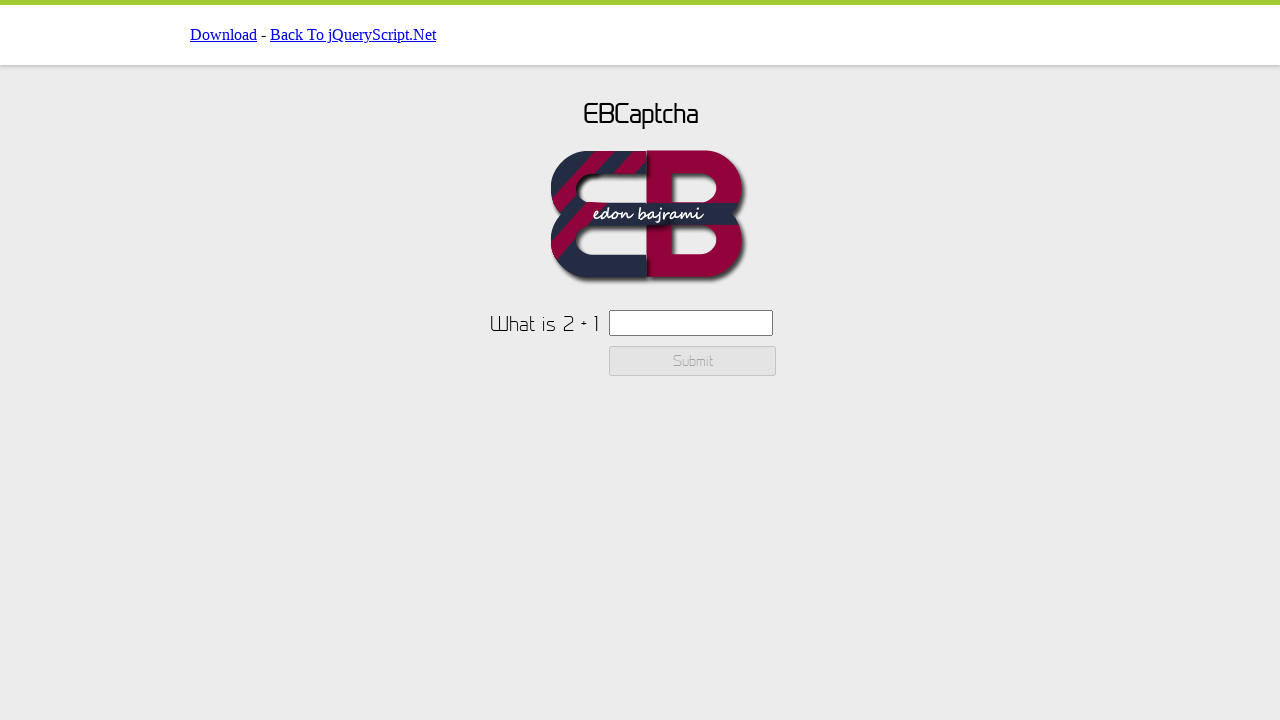

Filled CAPTCHA input field with answer '3' on #ebcaptchainput
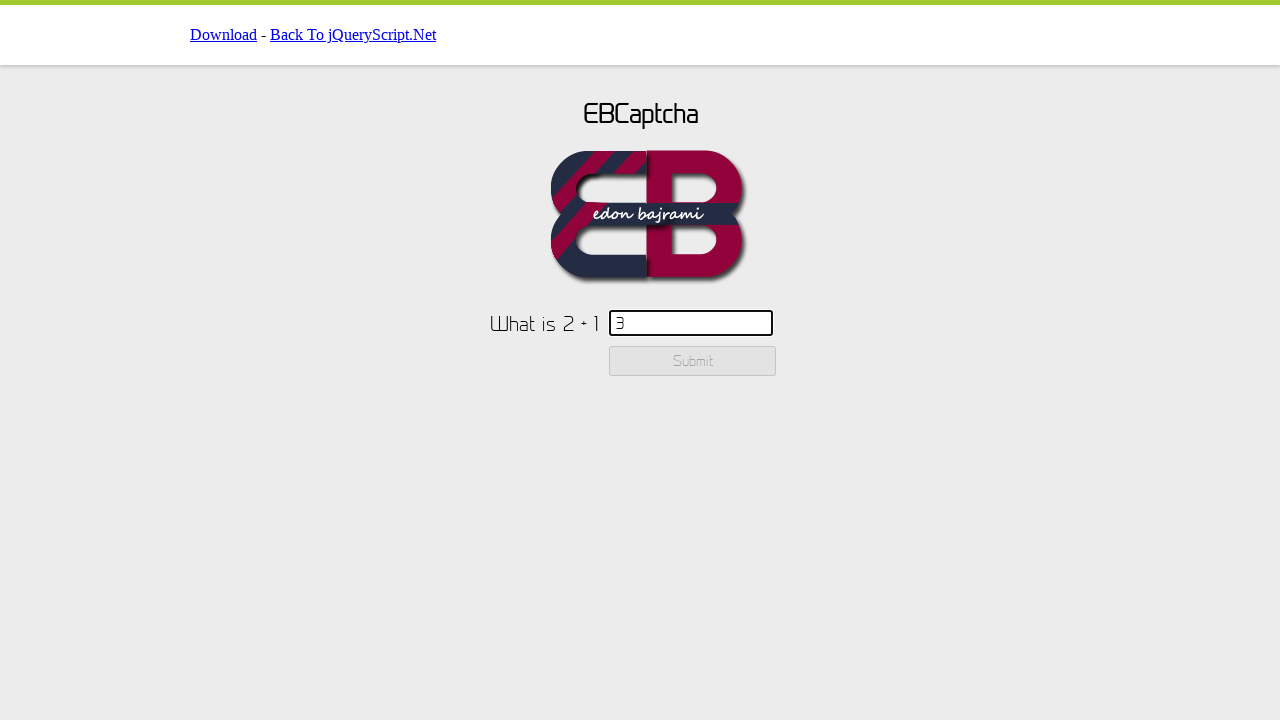

Checked if submit button is enabled: False
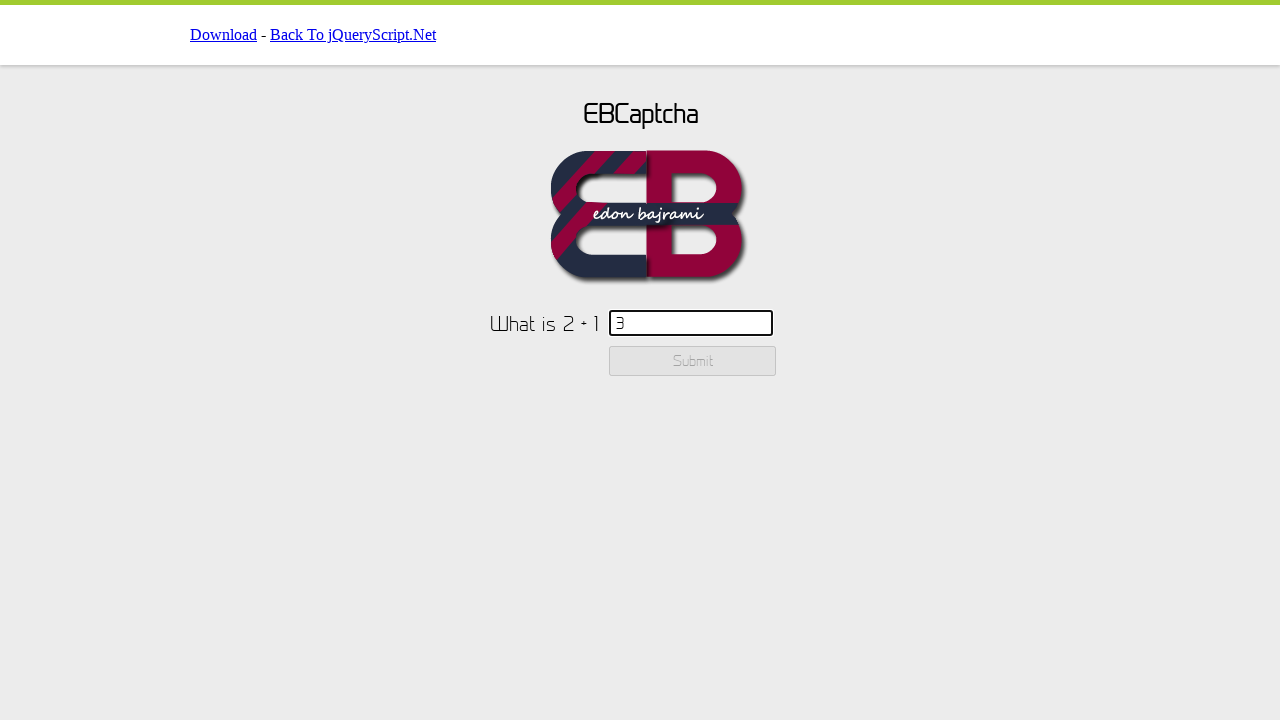

Reloaded page for next CAPTCHA attempt
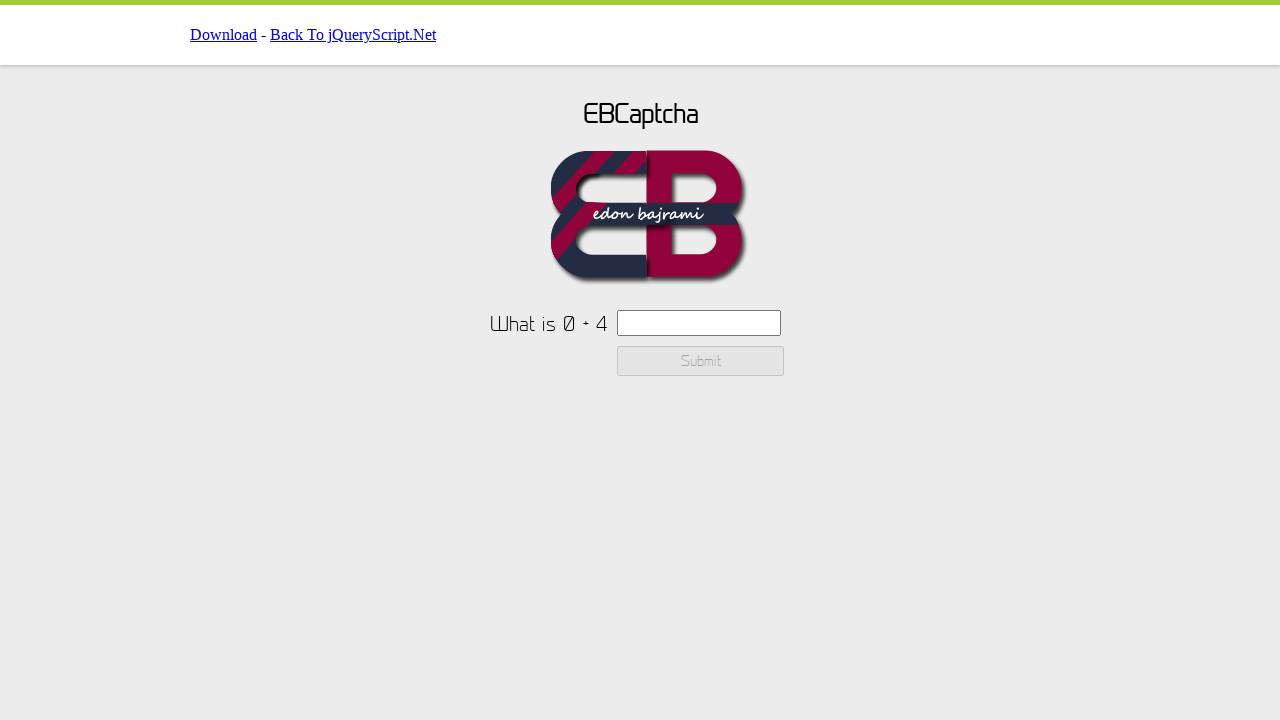

Retrieved CAPTCHA text for attempt 4
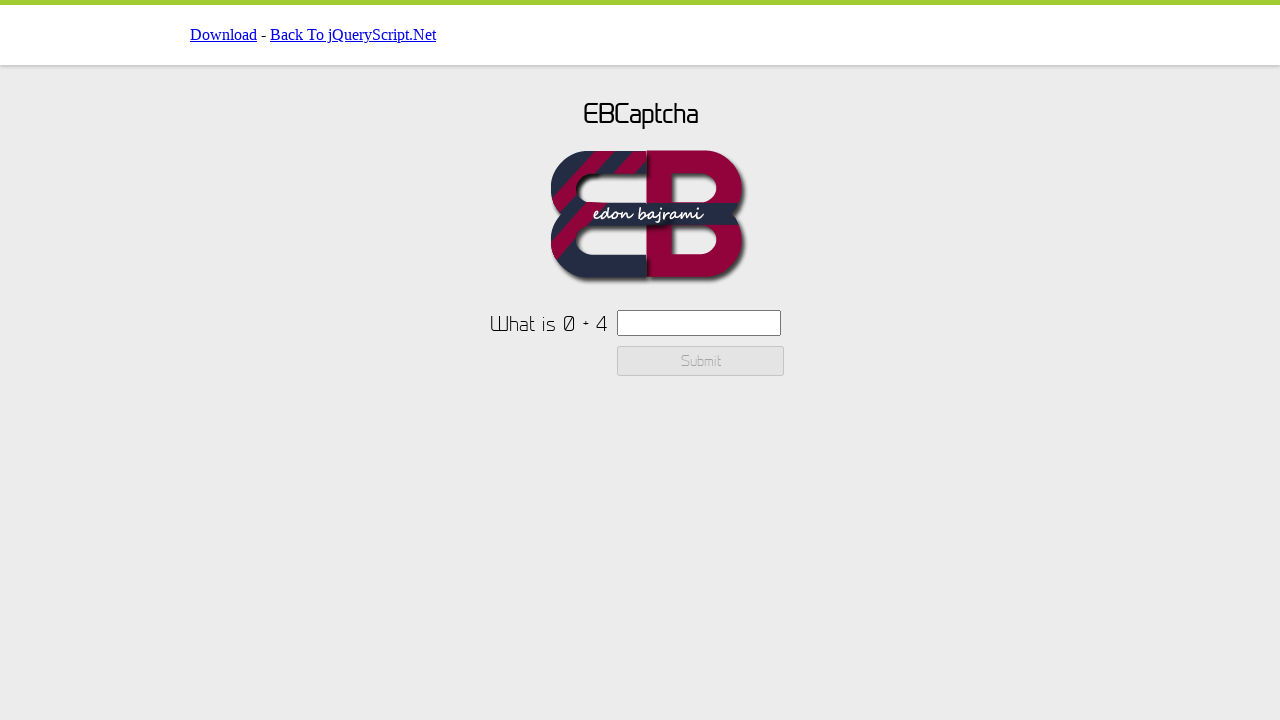

Calculated sum: 0 + 4 = 4
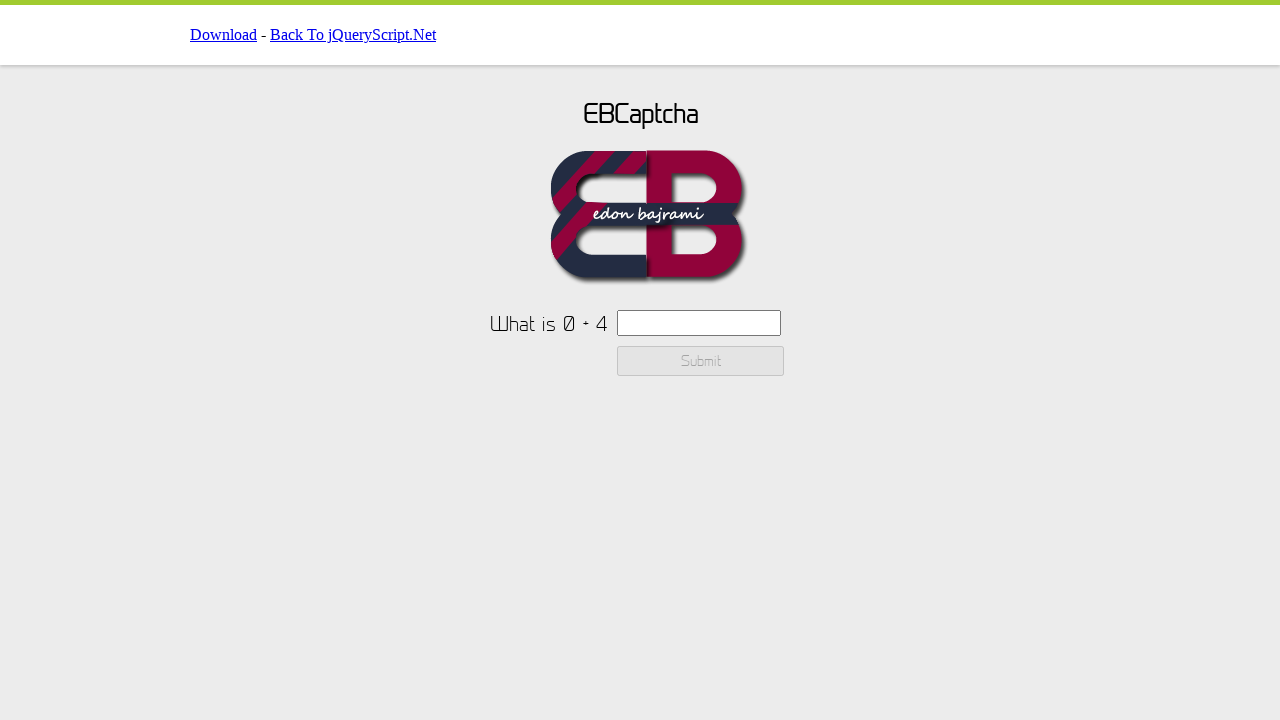

Filled CAPTCHA input field with answer '4' on #ebcaptchainput
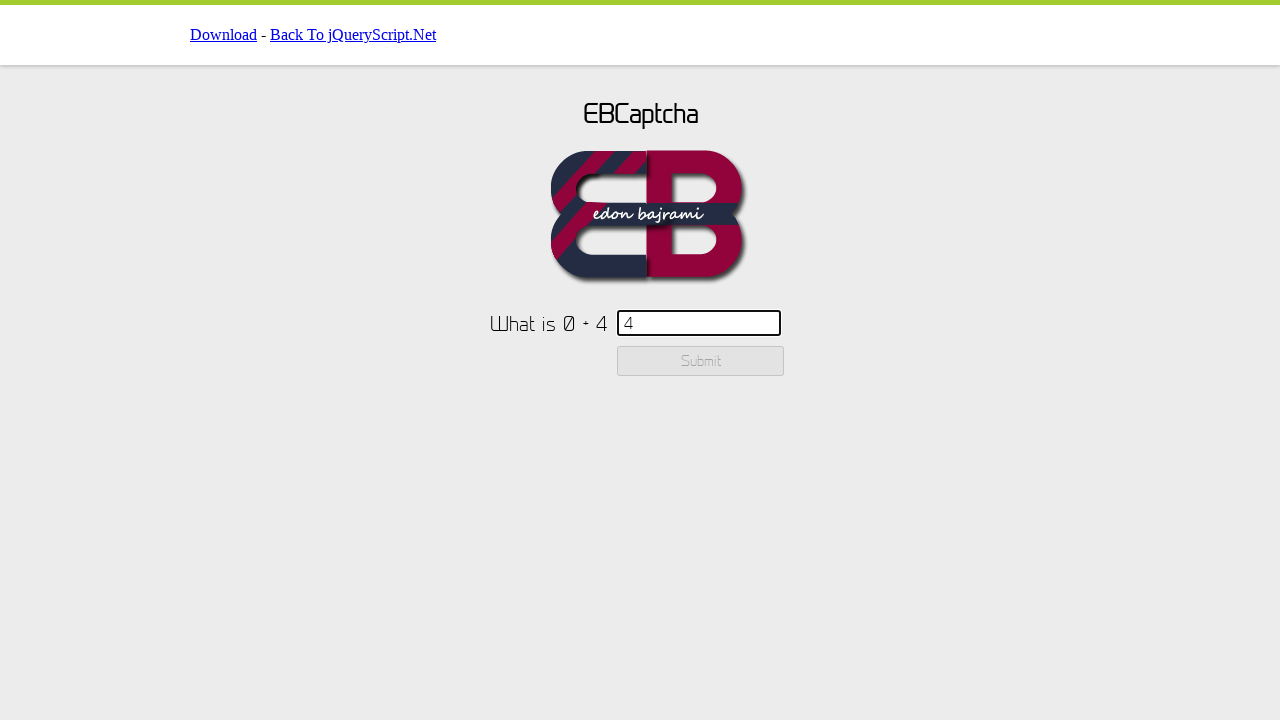

Checked if submit button is enabled: False
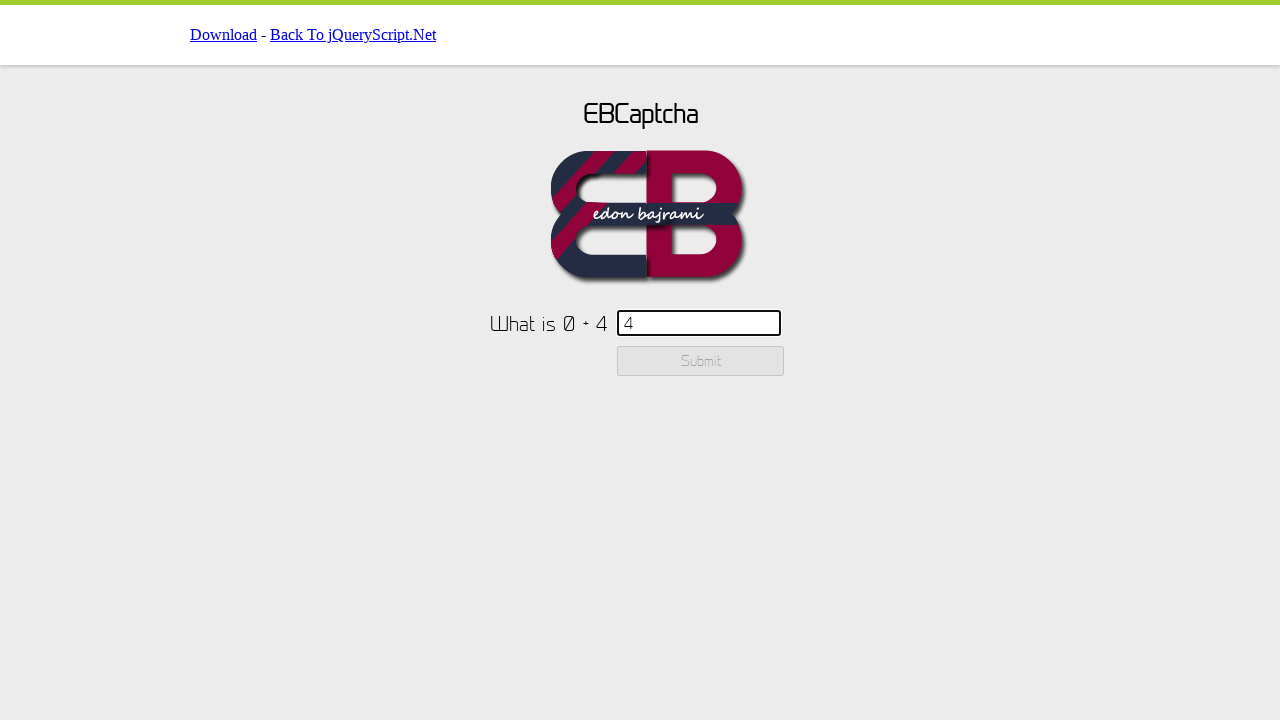

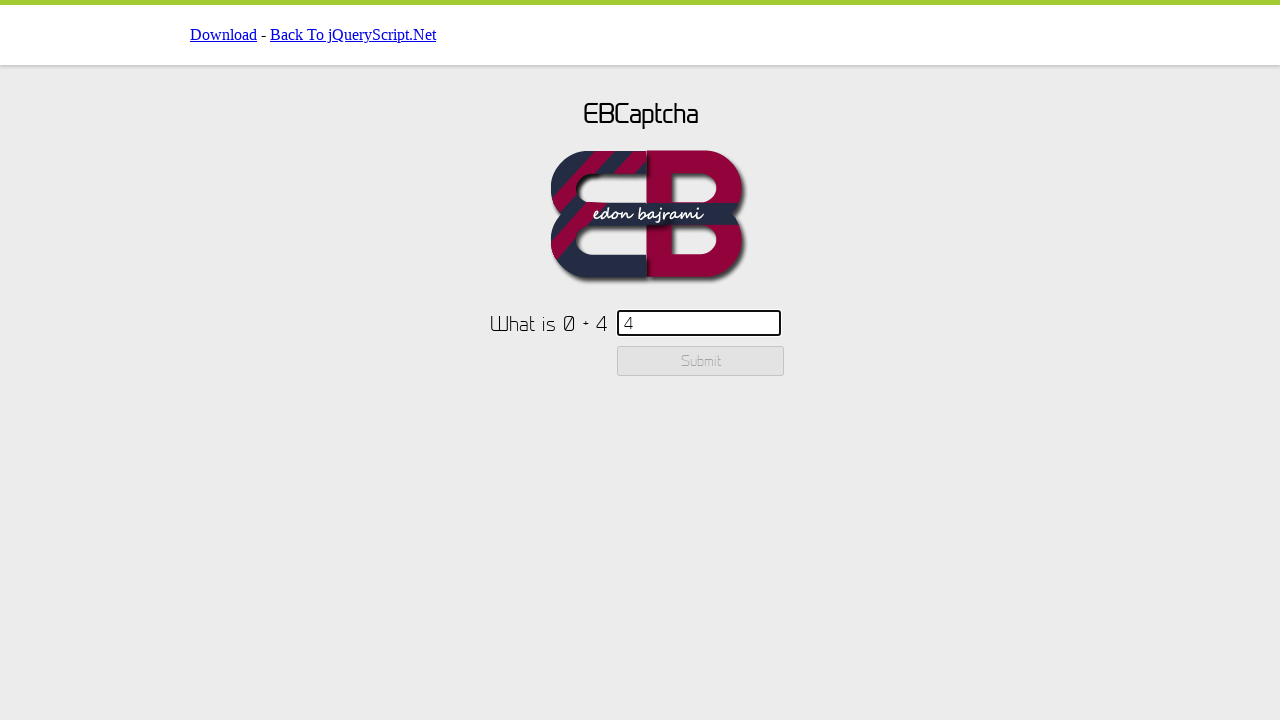